Tests submitting an empty feedback form, clicking Yes to confirm, and verifying the generic thank you message appears without a name

Starting URL: https://kristinek.github.io/site/tasks/provide_feedback

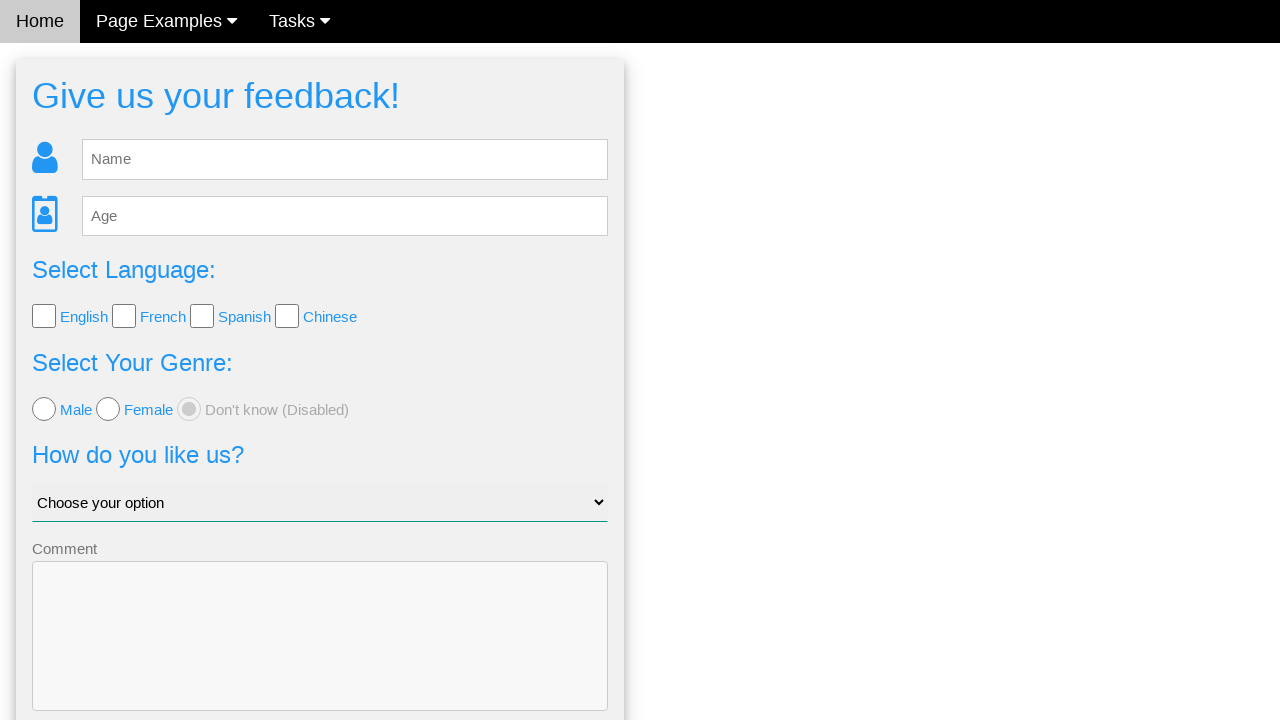

Clicked Send button without entering any feedback at (320, 656) on button
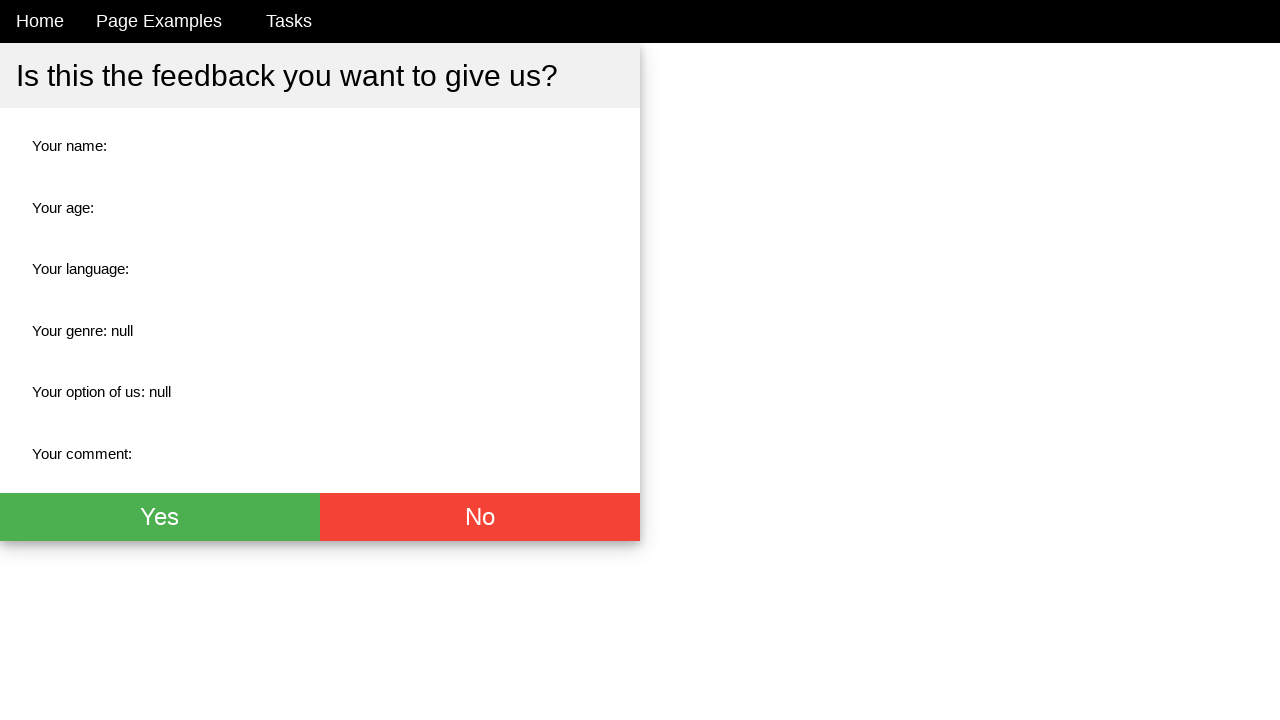

Clicked Yes button (green) to confirm empty submission at (160, 517) on .w3-green
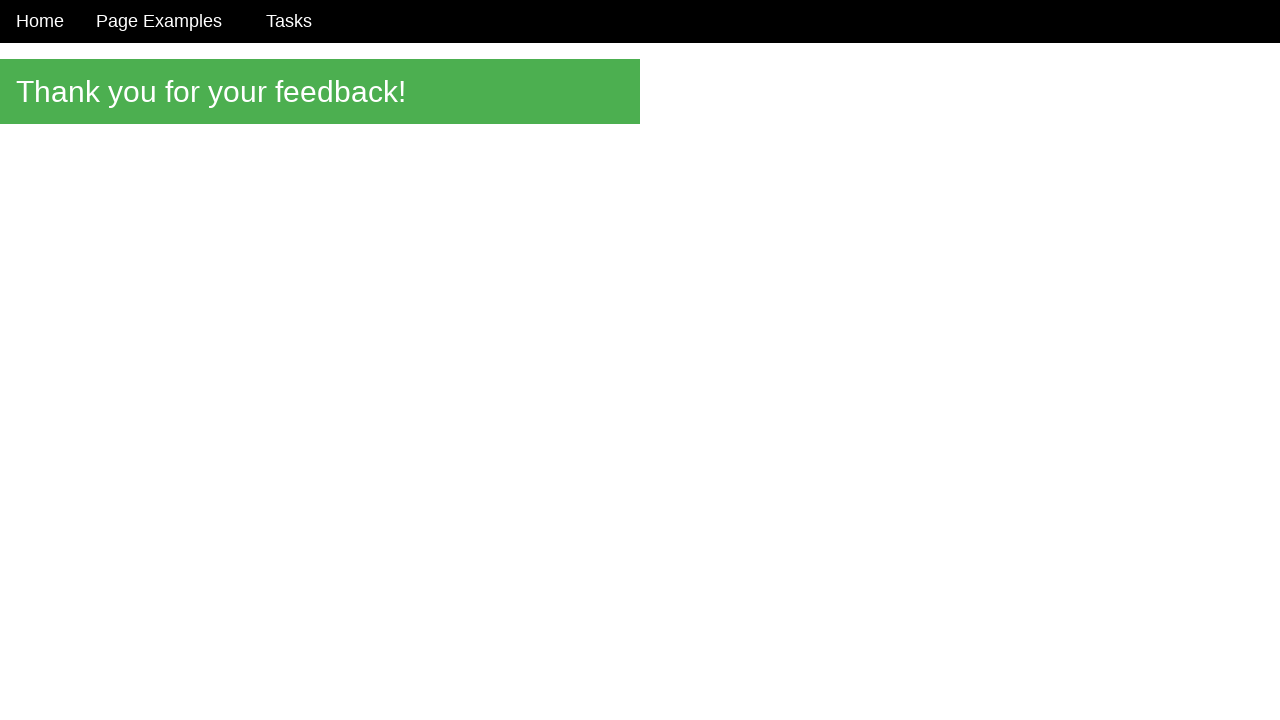

Thank you message element loaded
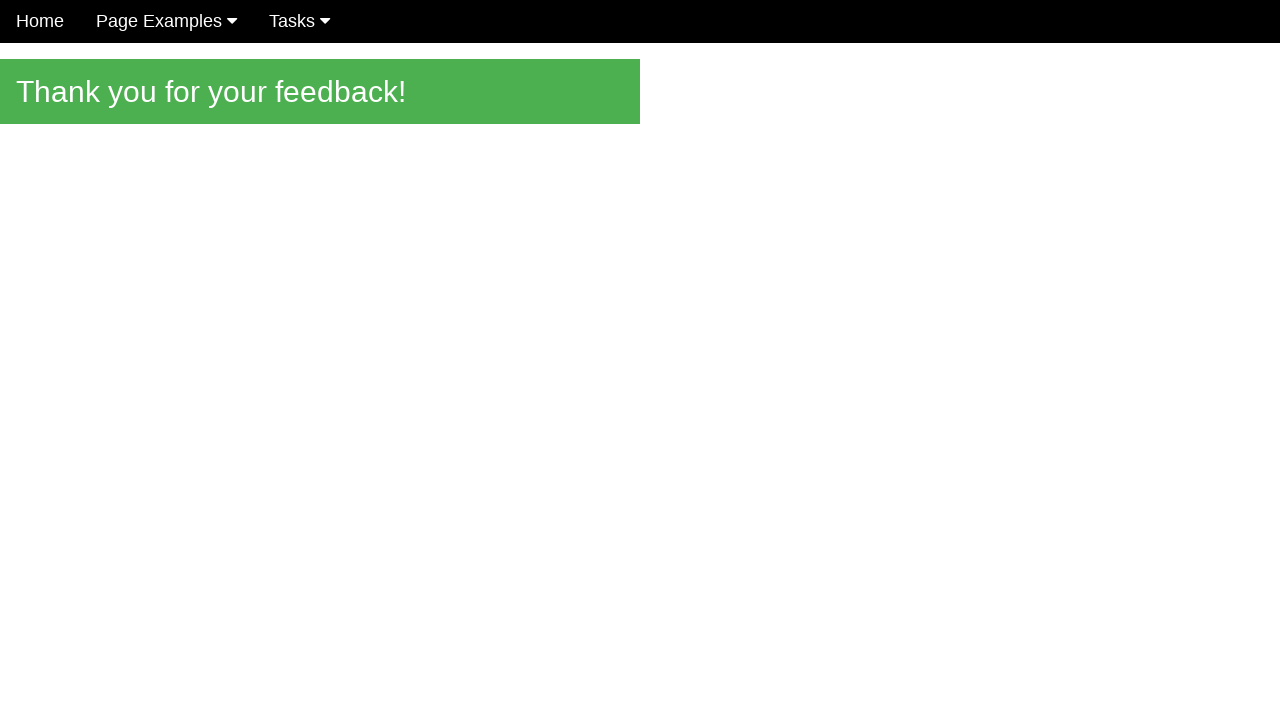

Verified generic thank you message appears without name
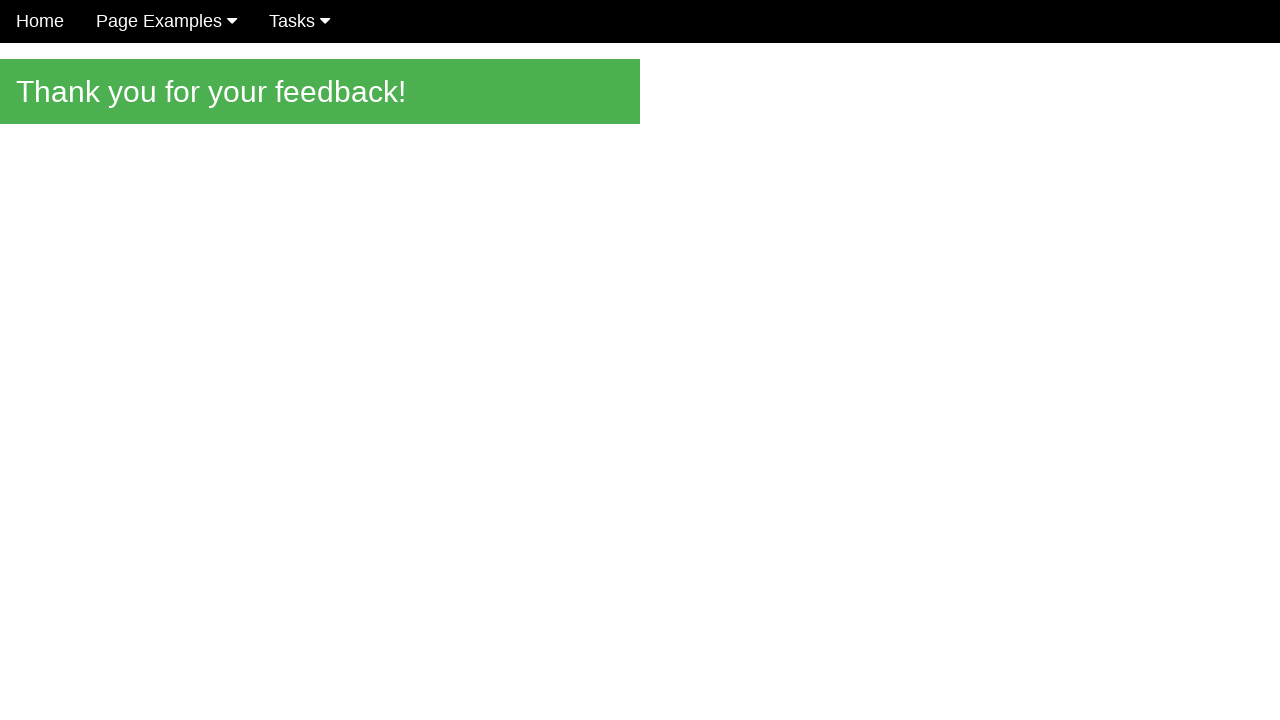

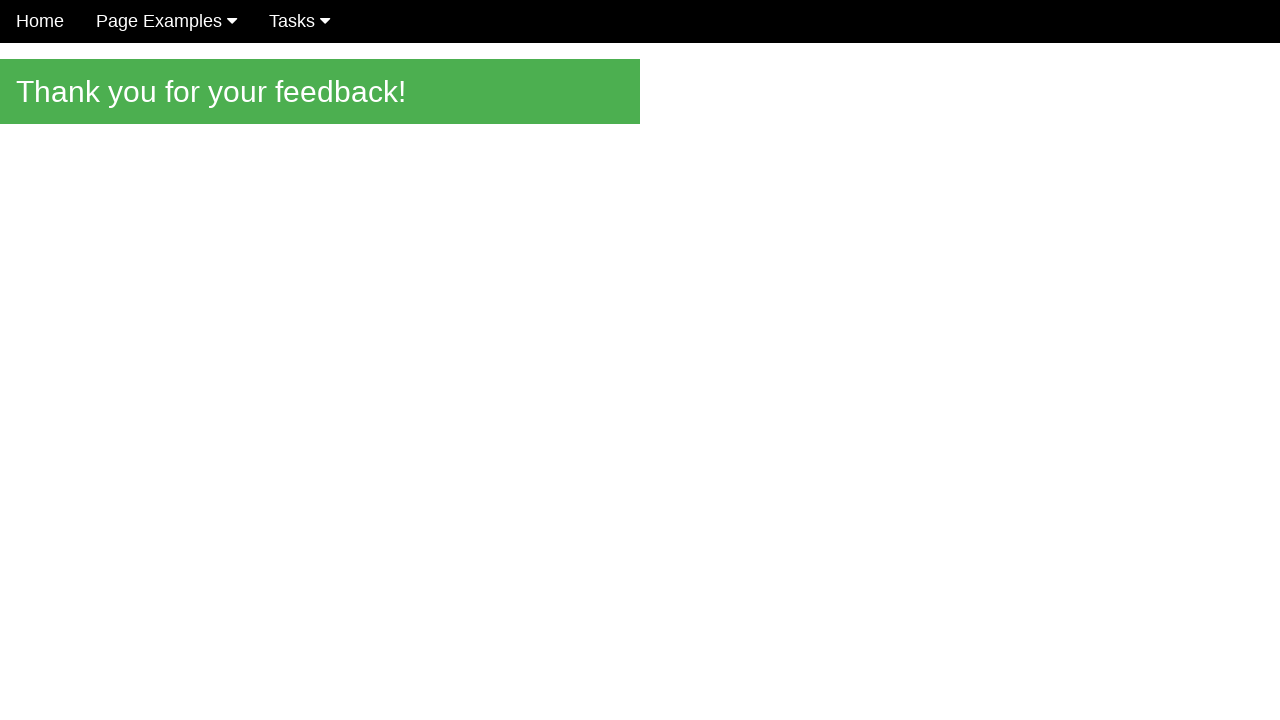